Tests the practice form submission with valid data by filling in first name, last name, gender, and phone number, then verifies the confirmation modal displays the correct submitted values.

Starting URL: https://demoqa.com/automation-practice-form

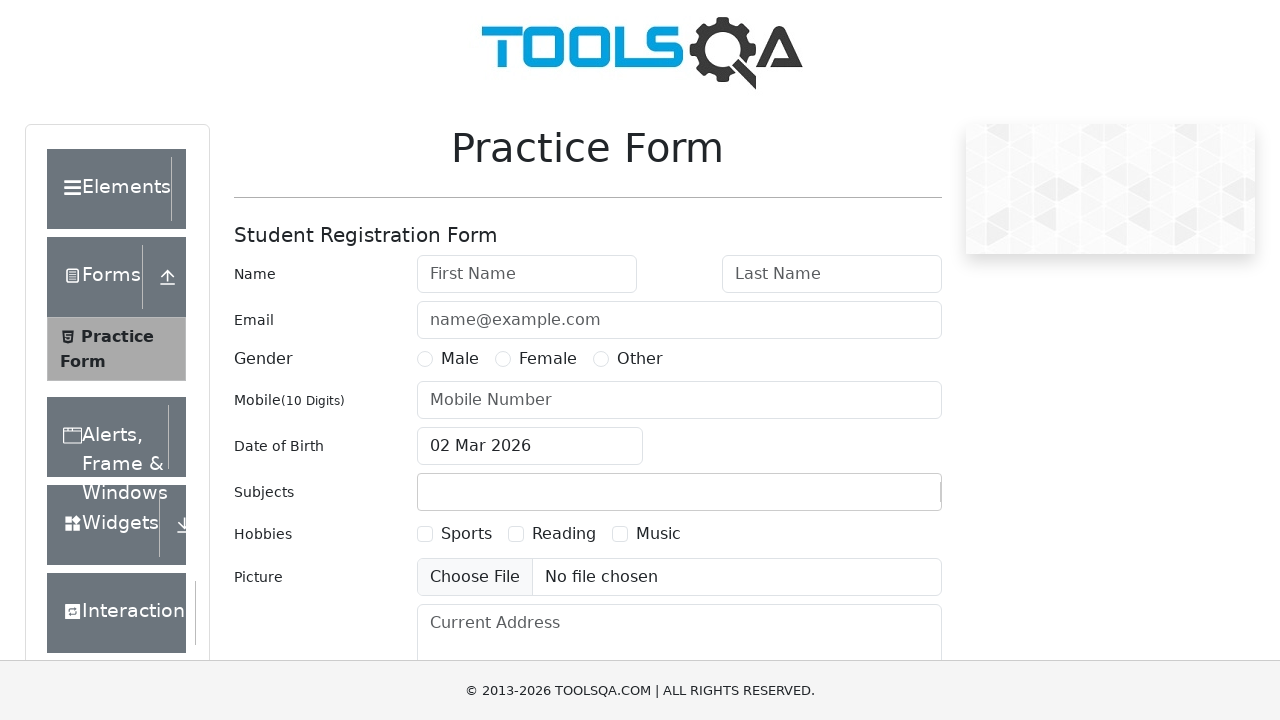

Filled first name field with 'Дарья' on #firstName
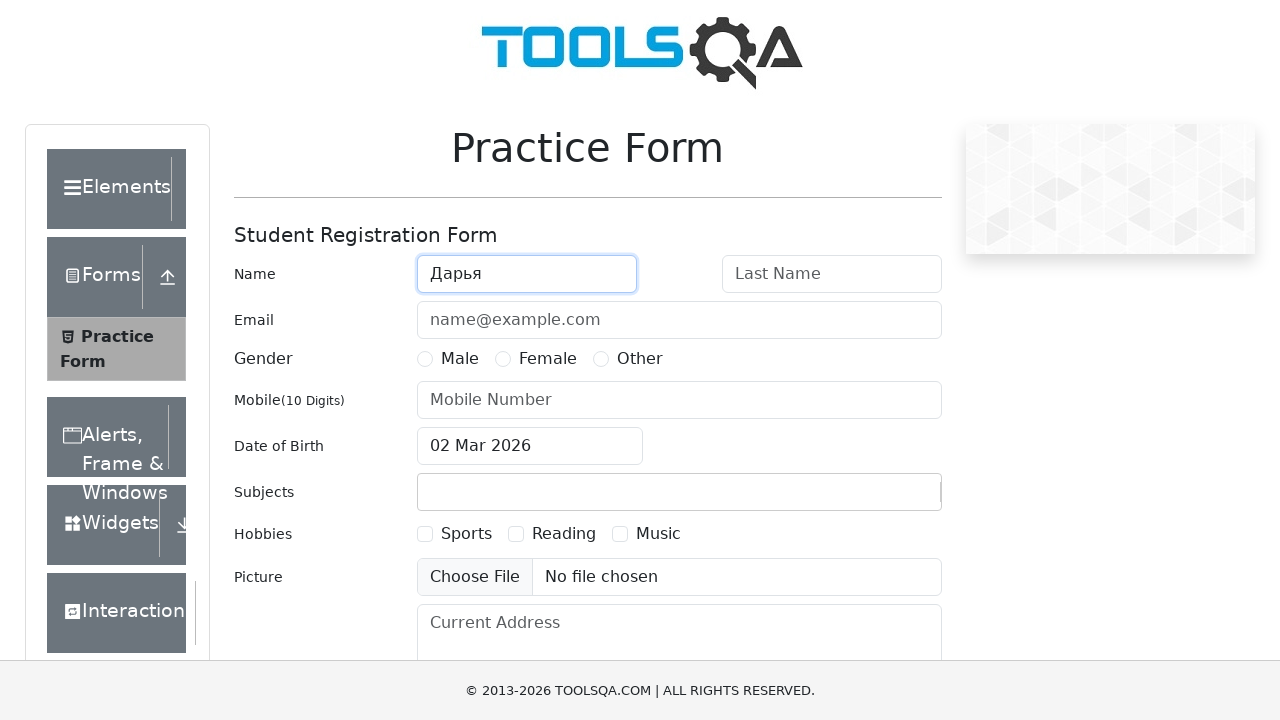

Filled last name field with 'Иванова' on #lastName
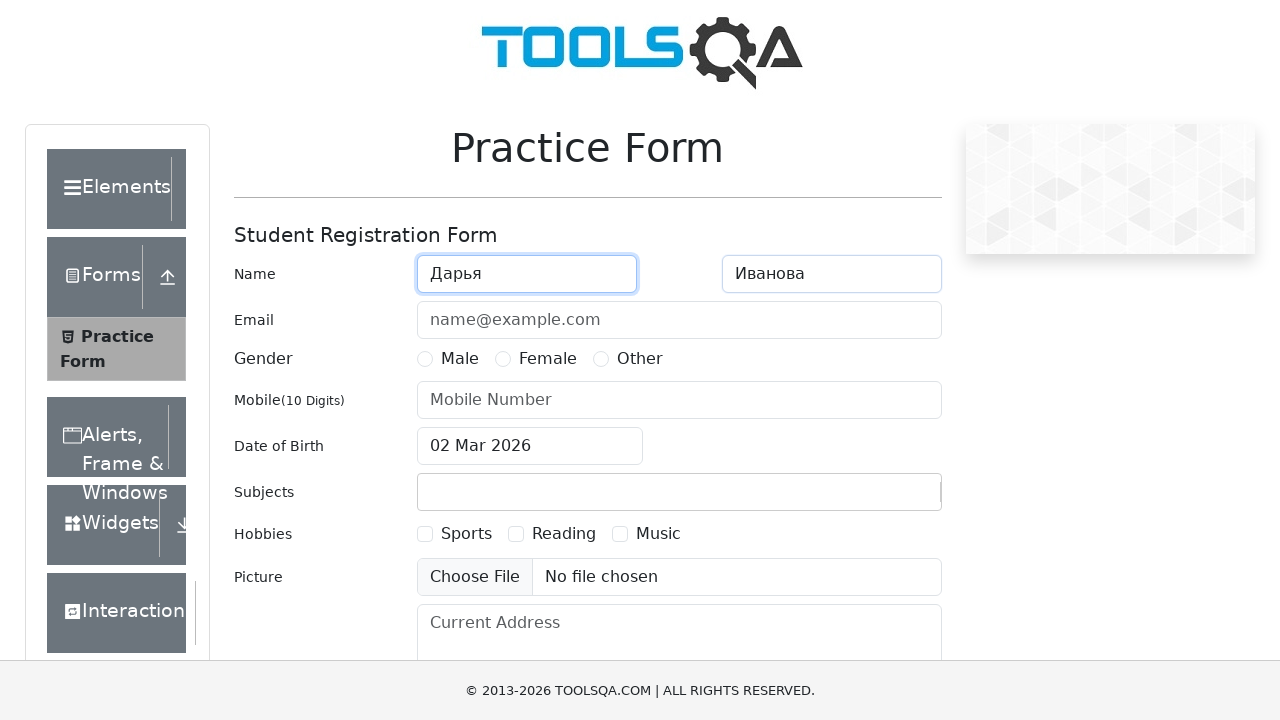

Selected Female gender option at (548, 359) on label[for='gender-radio-2']
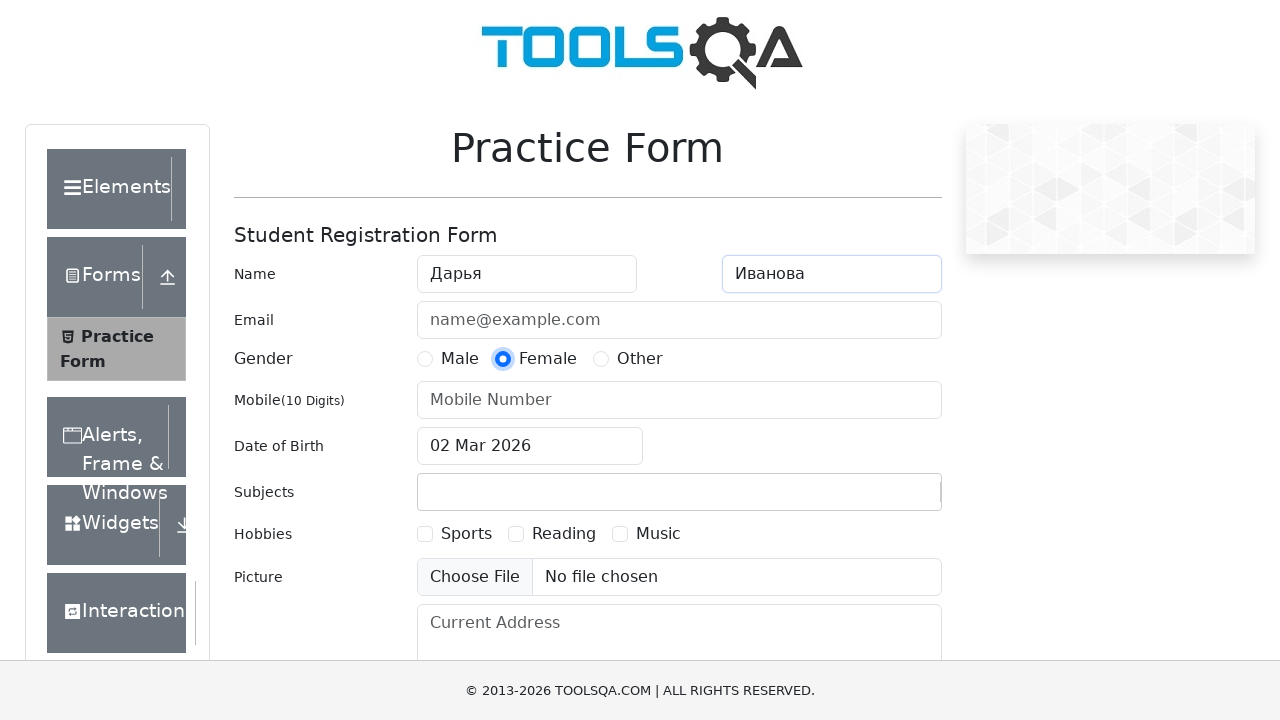

Filled phone number field with '9106667711' on #userNumber
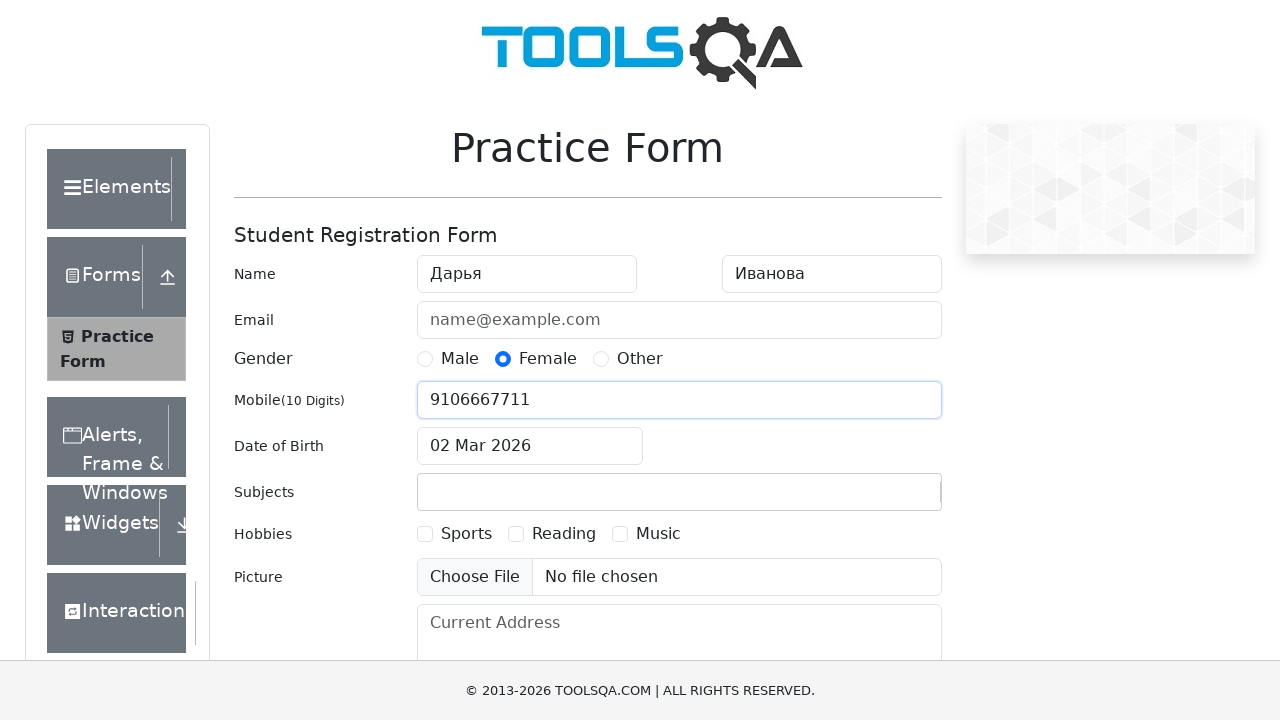

Clicked submit button to submit the form at (885, 499) on #submit
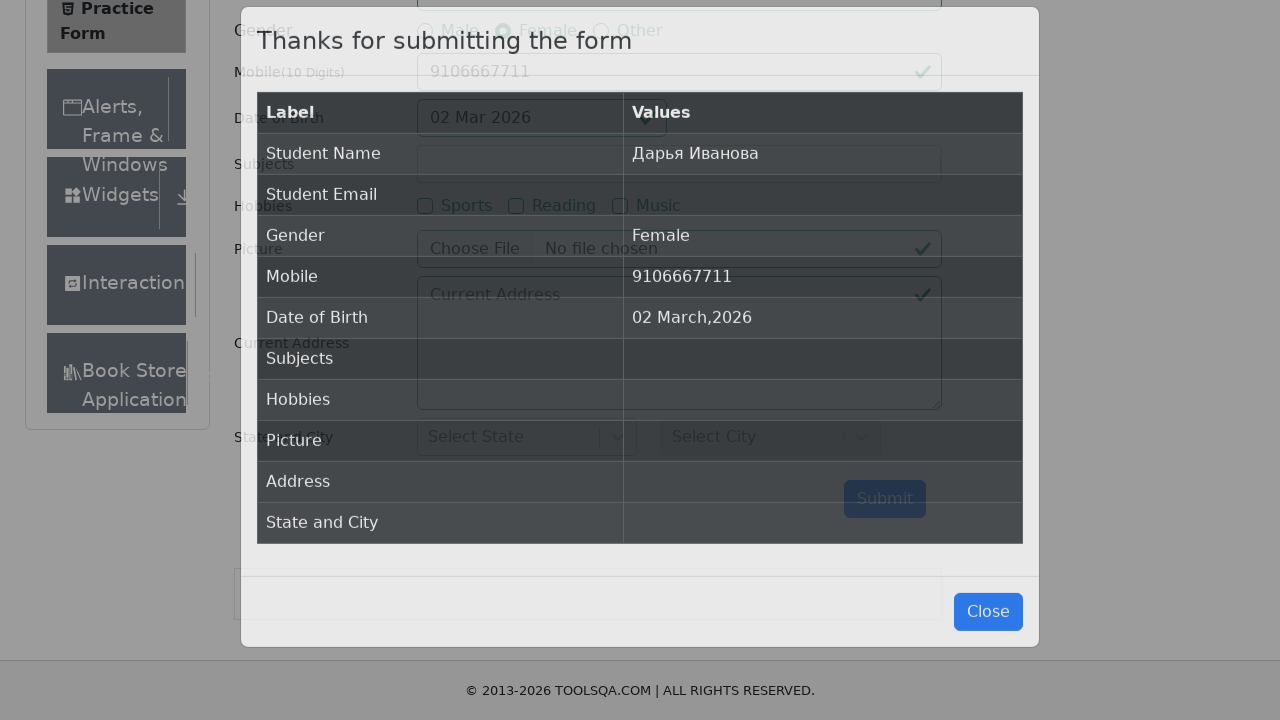

Confirmation modal appeared
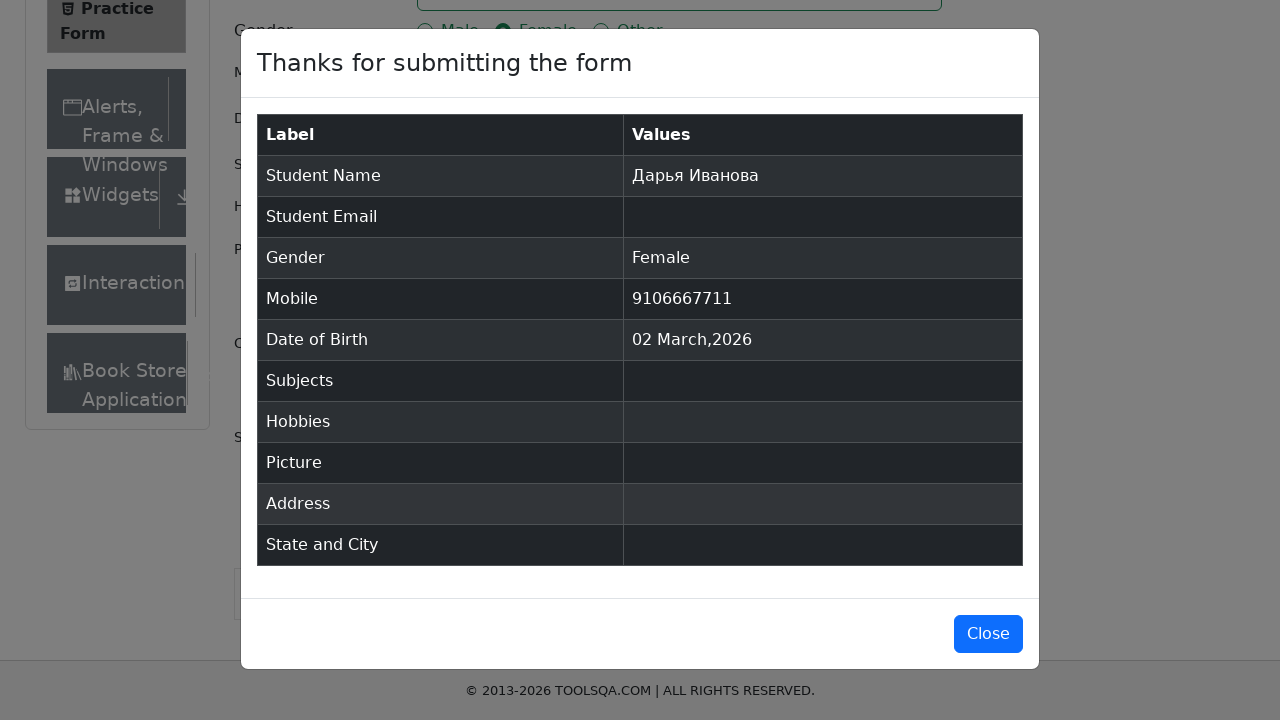

Verified modal title contains 'Thanks for submitting the form'
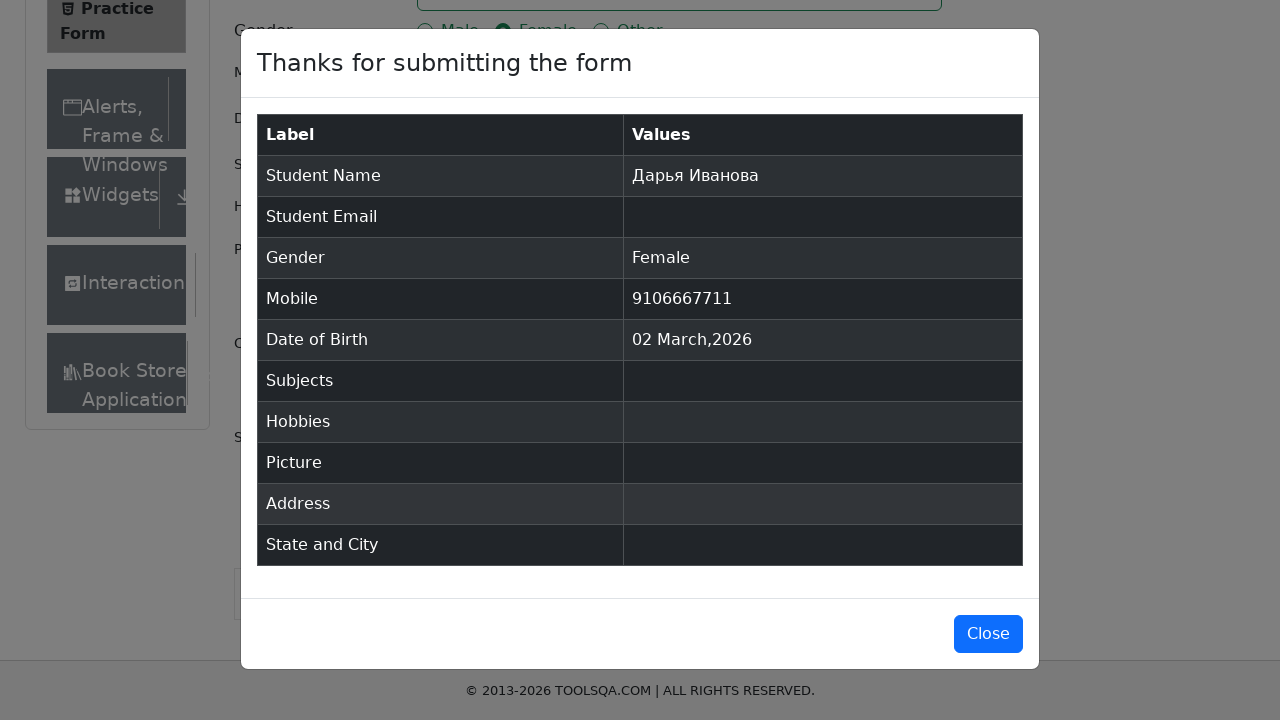

Verified student name is 'Дарья Иванова' in results table
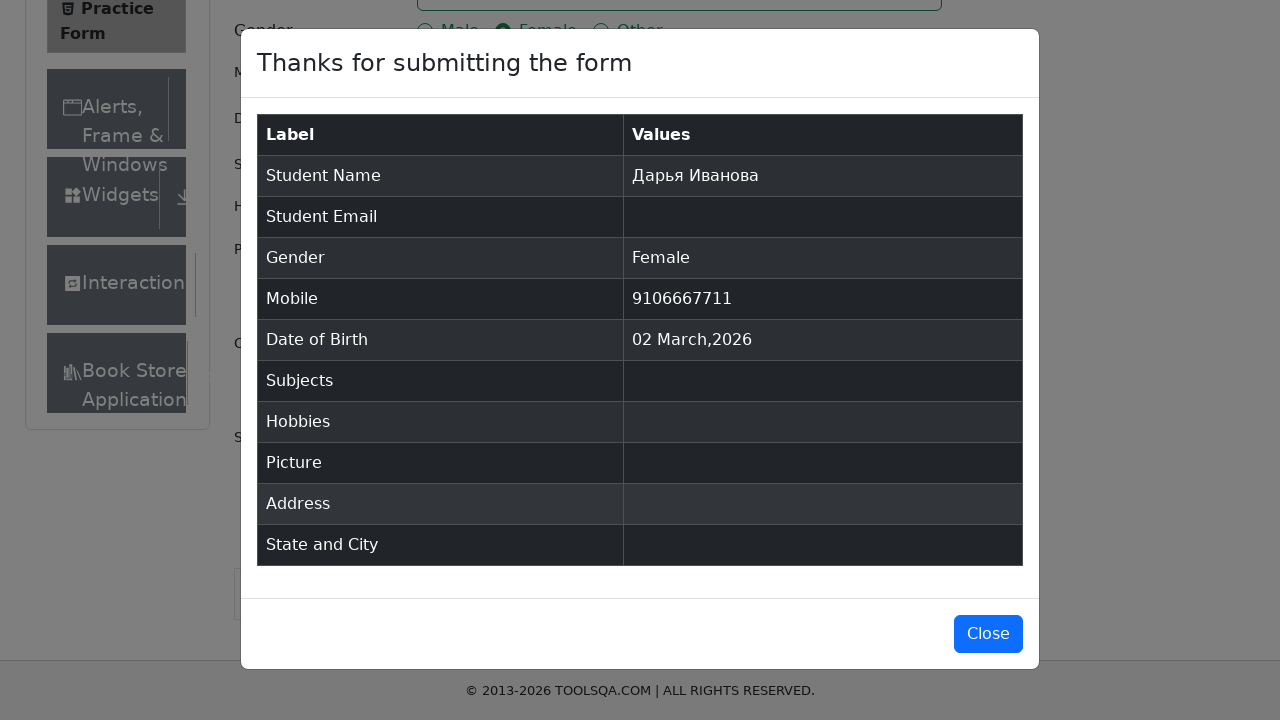

Verified gender is 'Female' in results table
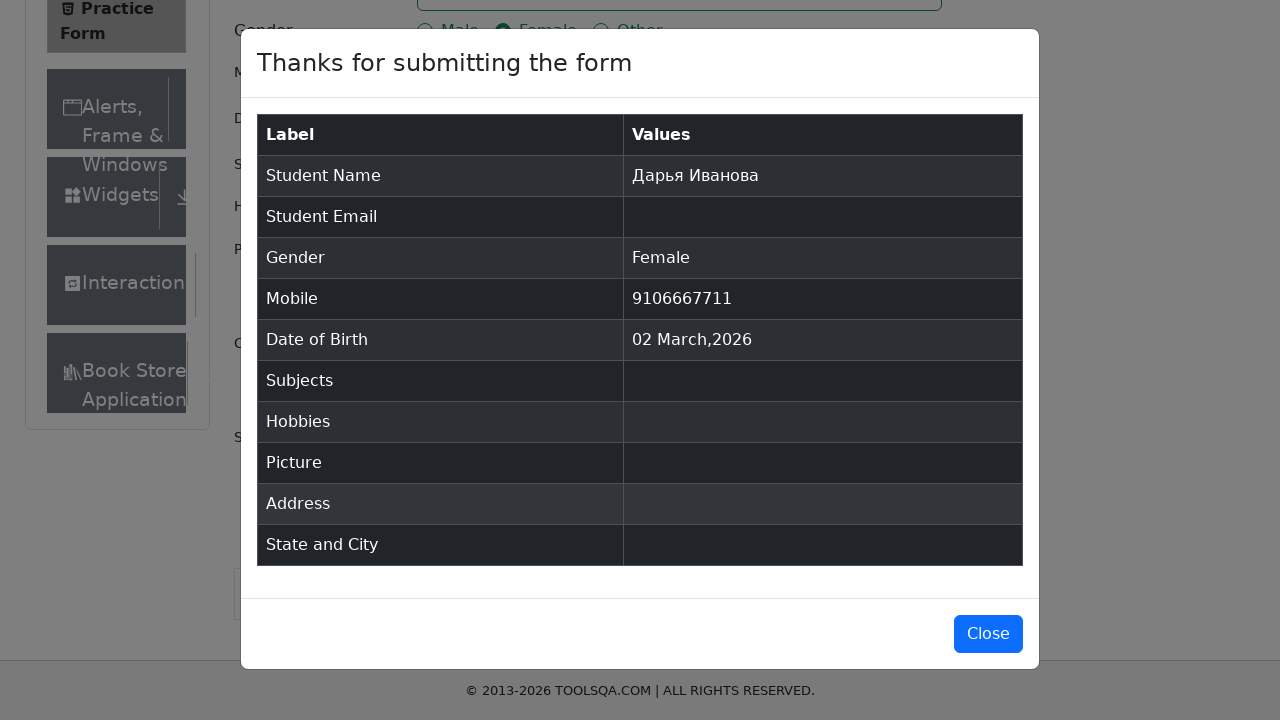

Verified mobile number is '9106667711' in results table
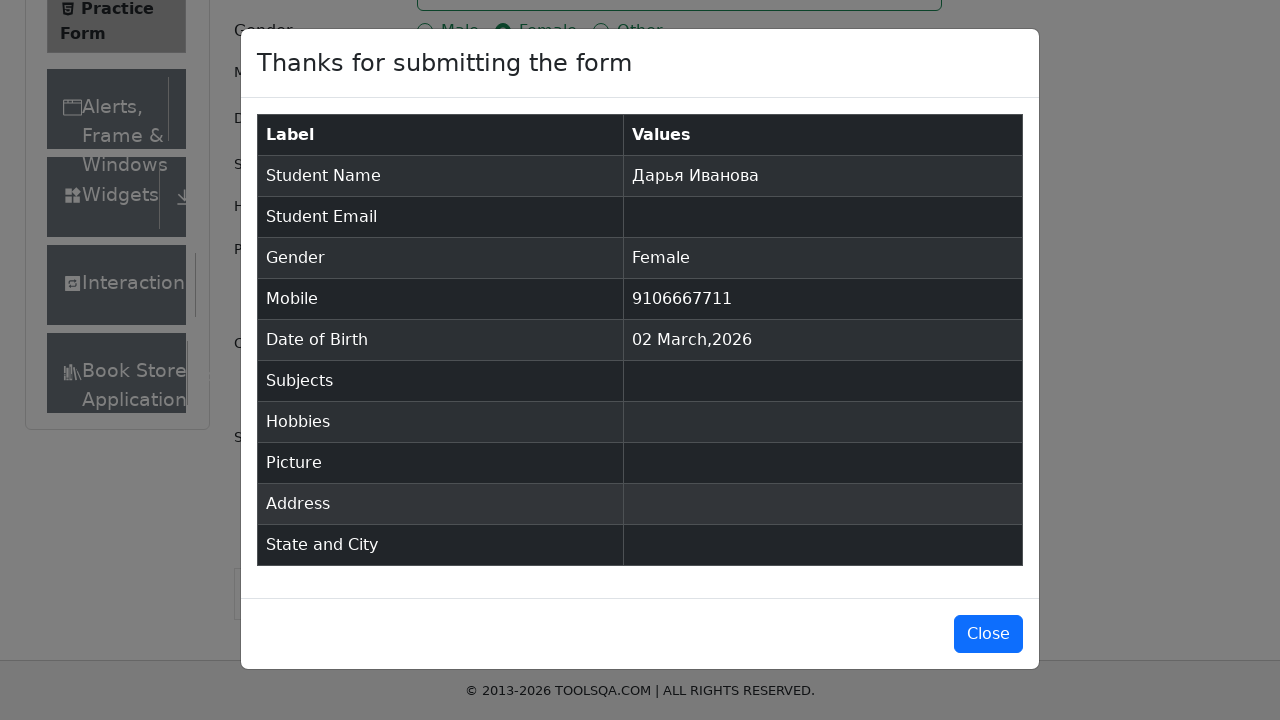

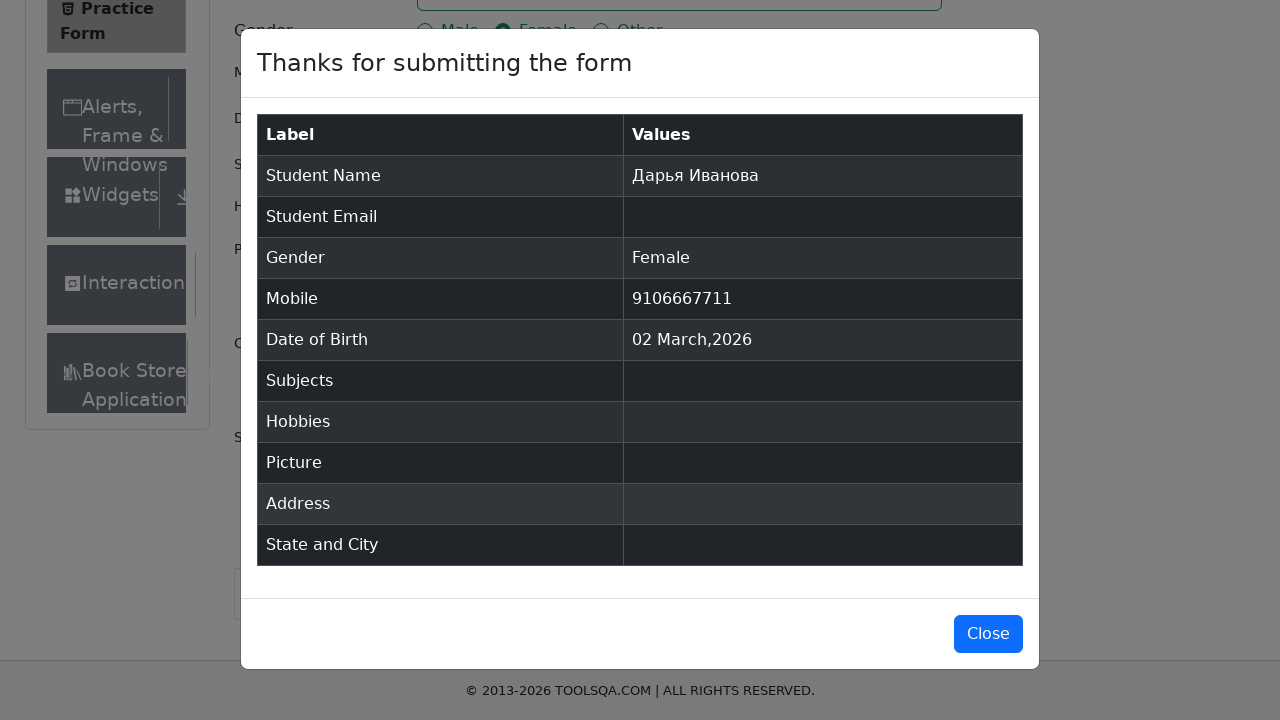